Tests modal functionality by clicking a button to open a modal dialog and then closing it using JavaScript execution

Starting URL: https://formy-project.herokuapp.com/modal

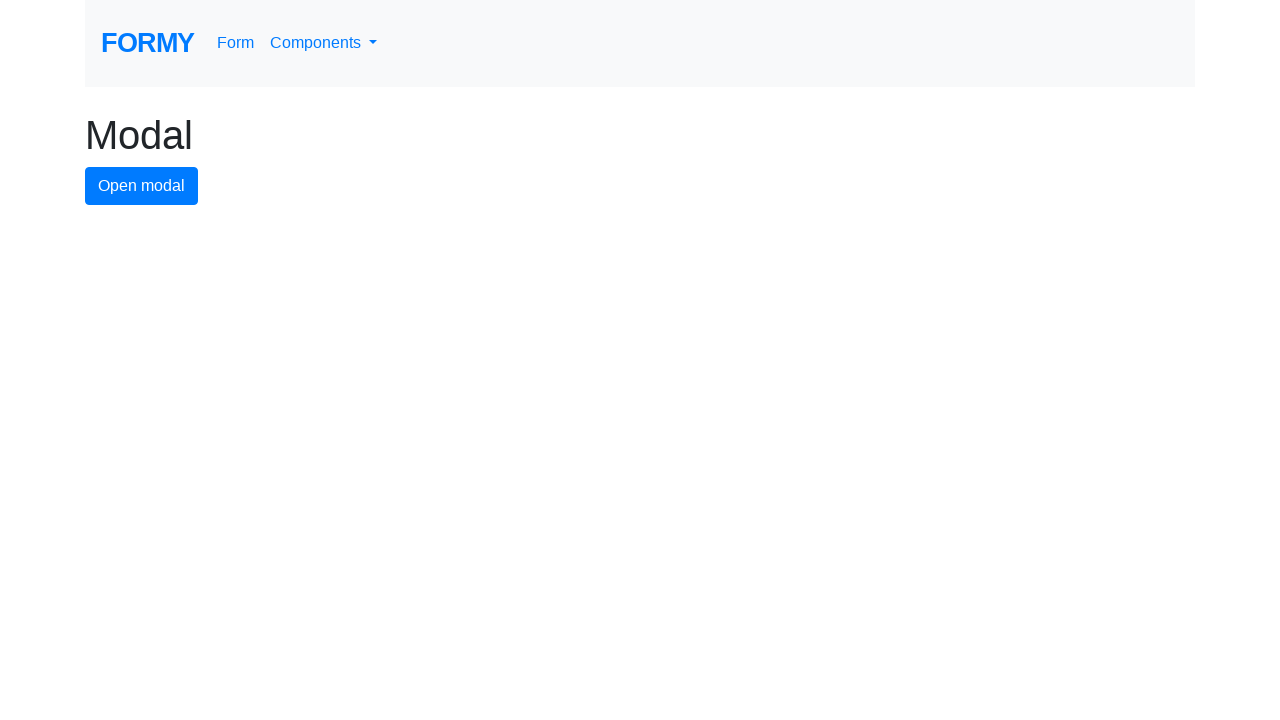

Clicked button to open modal dialog at (142, 186) on #modal-button
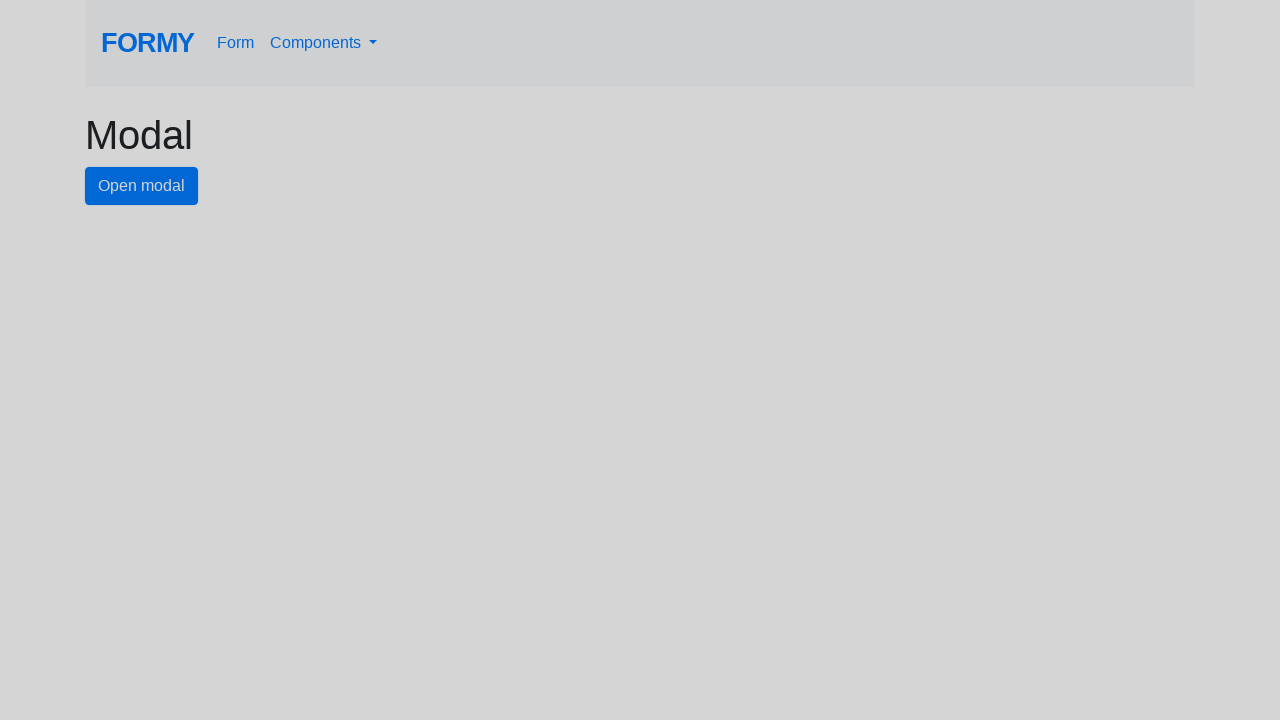

Modal dialog appeared and close button is visible
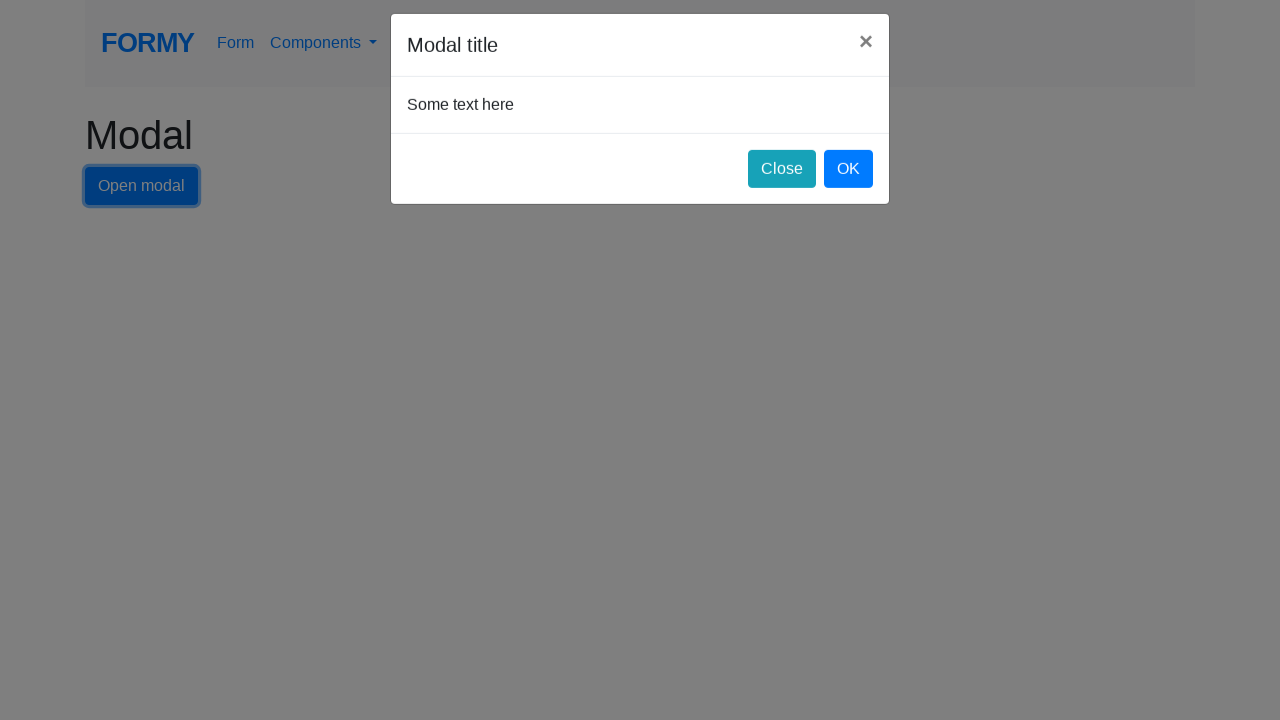

Clicked close button to close the modal dialog at (782, 184) on #close-button
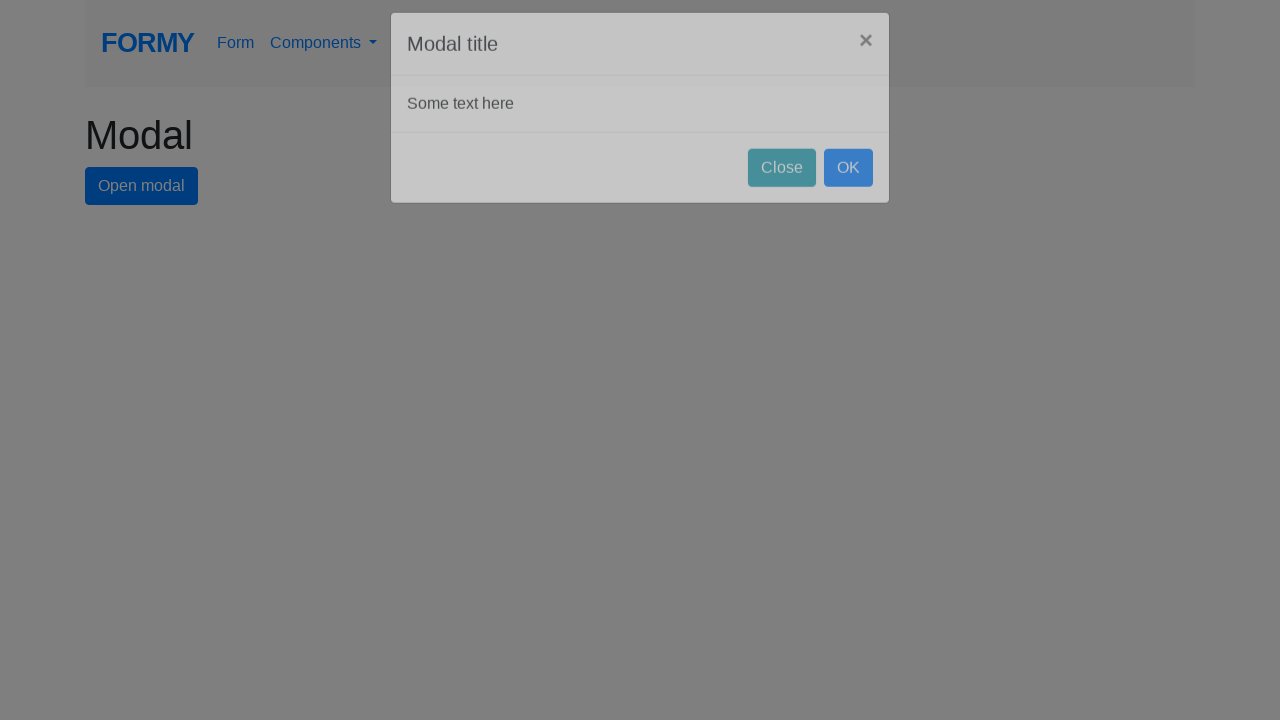

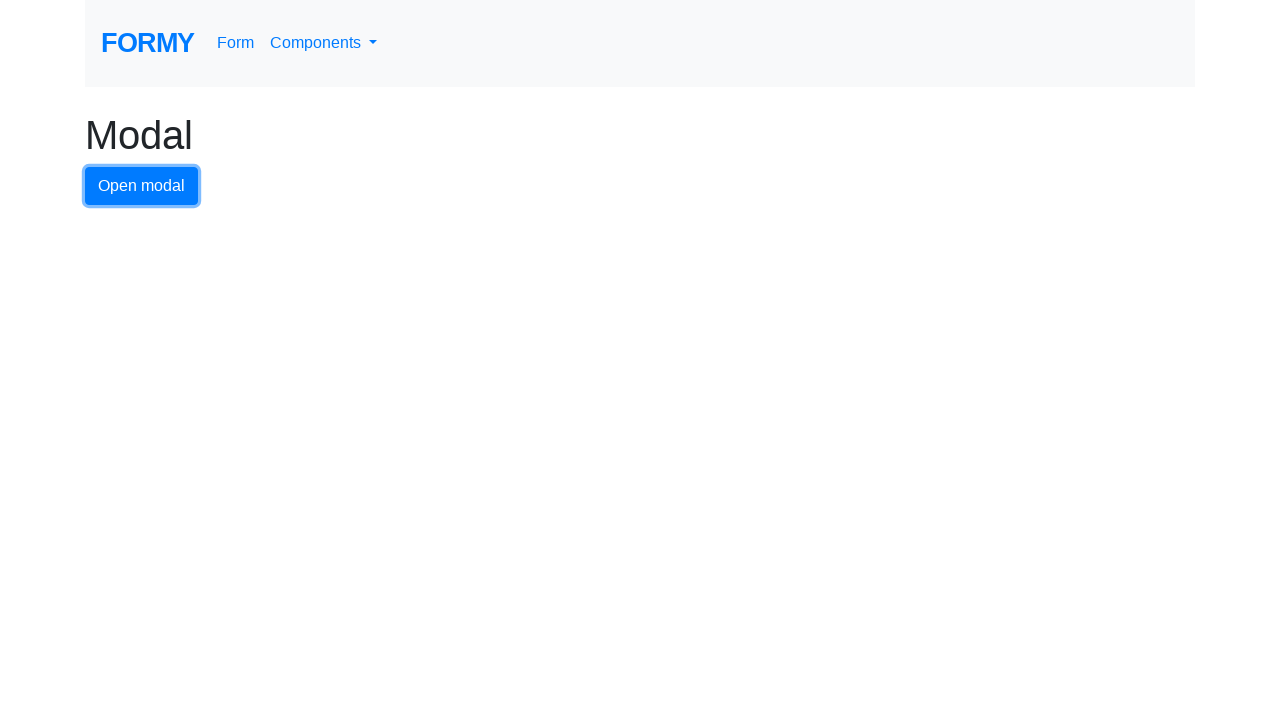